Tests JavaScript prompt alert functionality by clicking the prompt button, entering text into the prompt dialog, accepting it, and verifying the result

Starting URL: https://the-internet.herokuapp.com/javascript_alerts

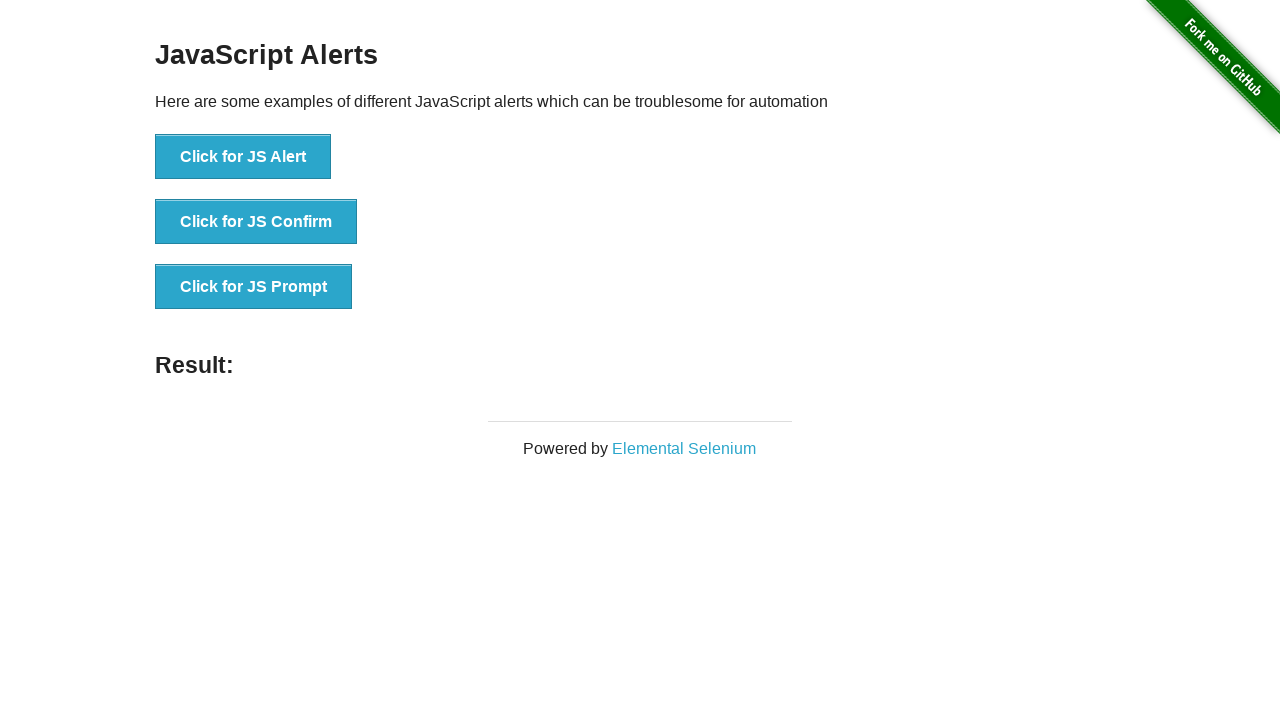

Clicked the JS Prompt button at (254, 287) on xpath=//button[text()='Click for JS Prompt']
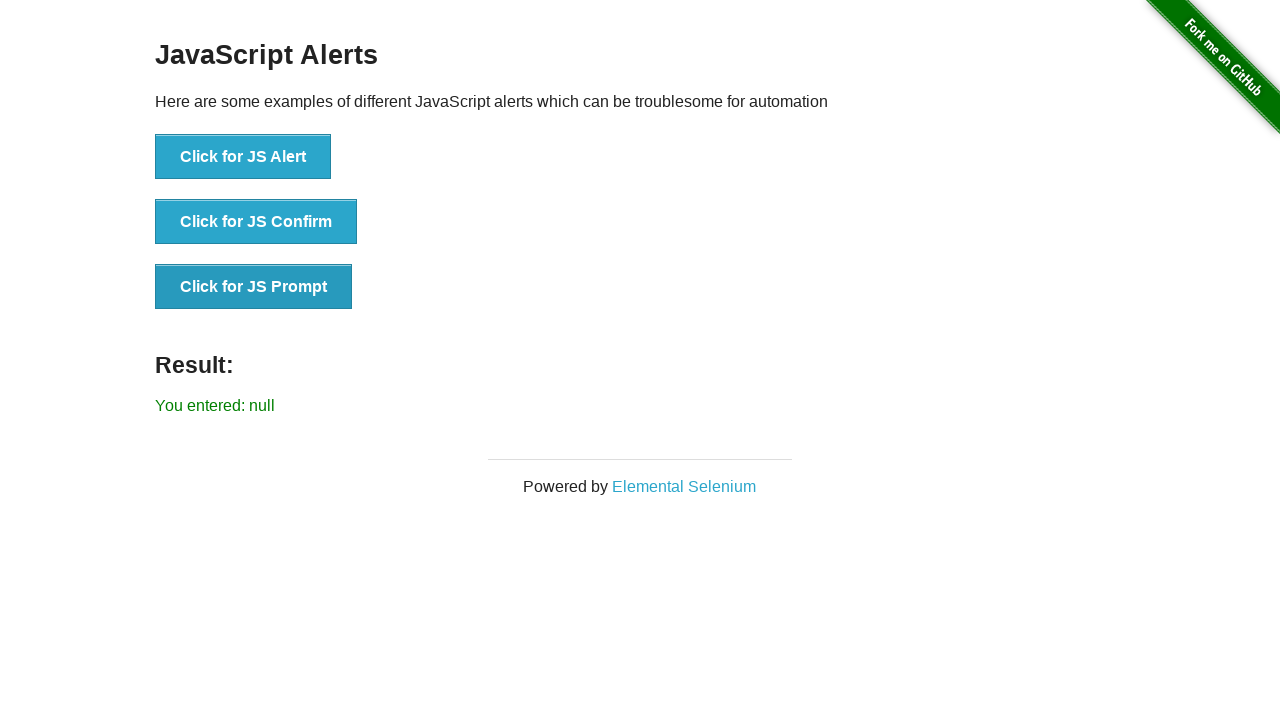

Set up dialog handler to accept prompt with text 'I am a Robot'
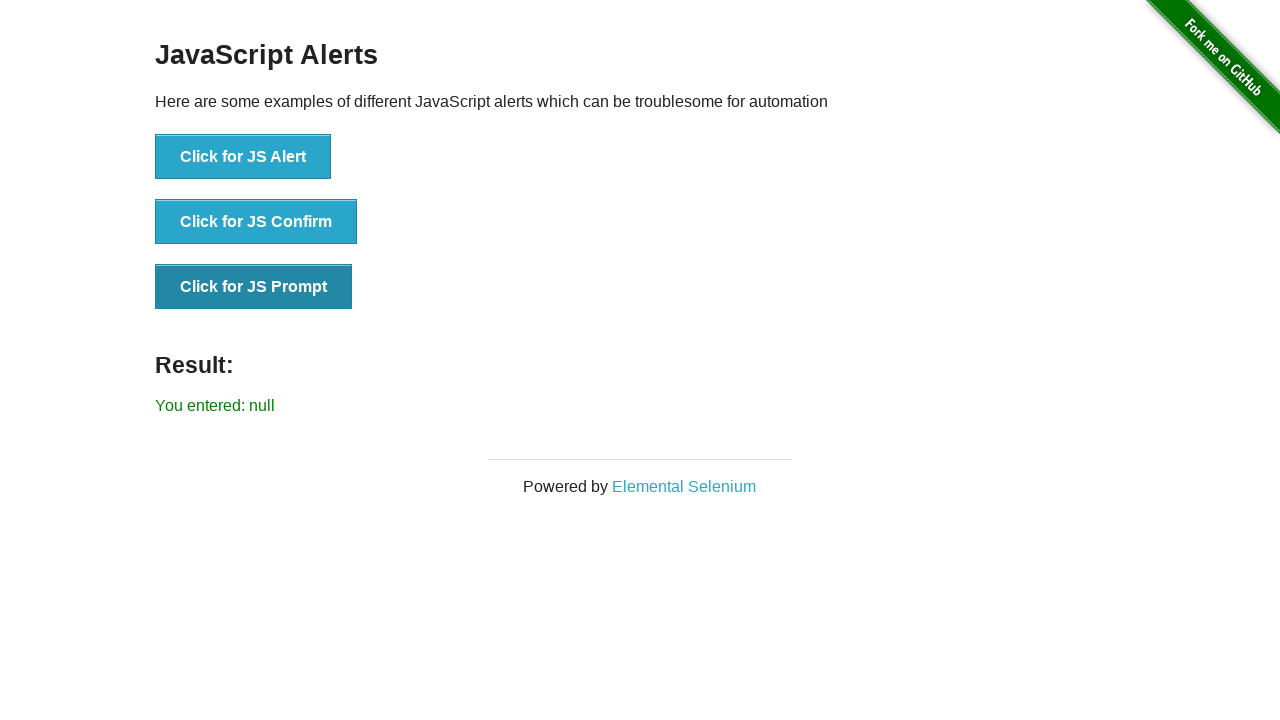

Clicked the JS Prompt button again to trigger prompt dialog at (254, 287) on xpath=//button[text()='Click for JS Prompt']
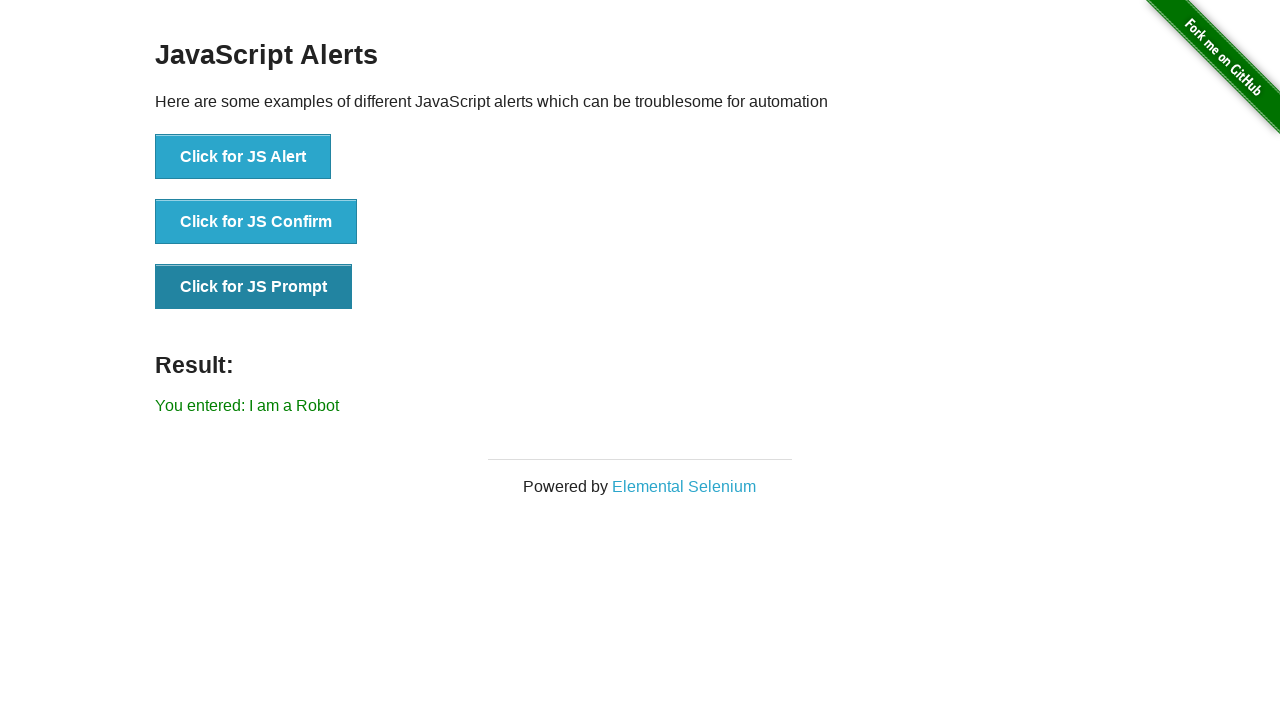

Retrieved result text: You entered: I am a Robot
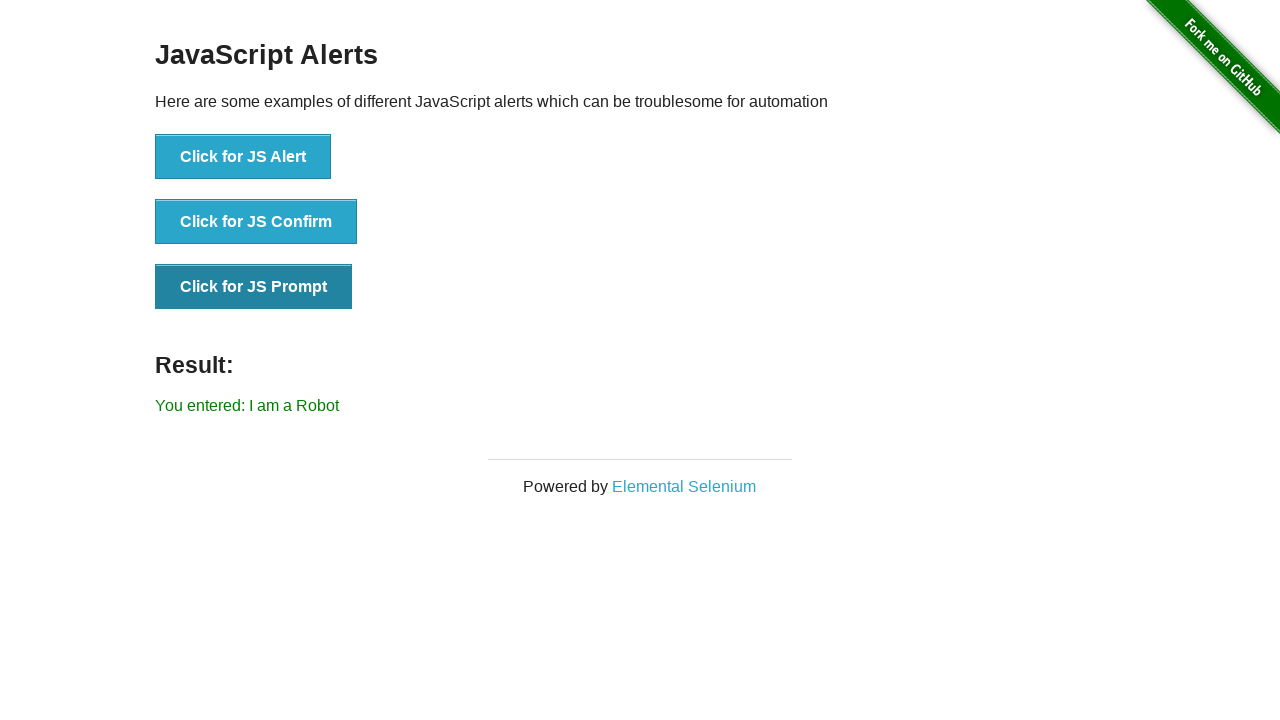

Printed result to console
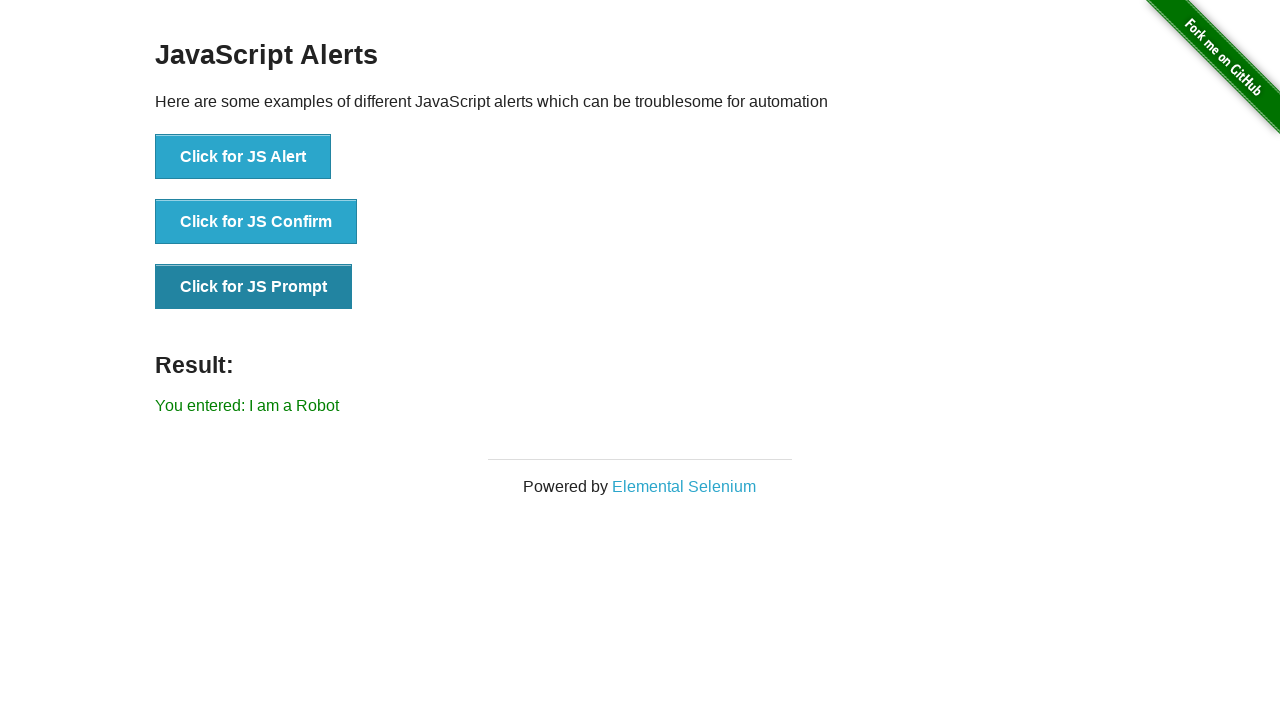

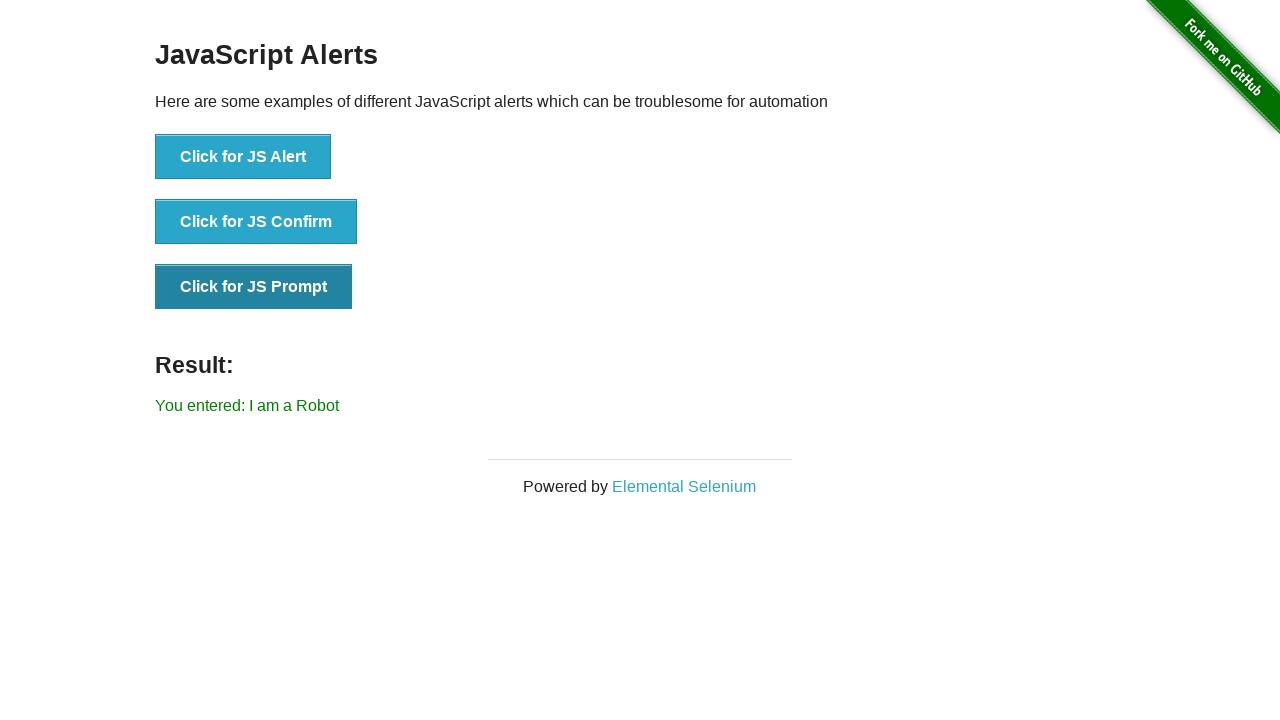